Tests window handling functionality by clicking a link that opens a new window, switching to it, verifying content, and switching back to the original window

Starting URL: https://the-internet.herokuapp.com/windows

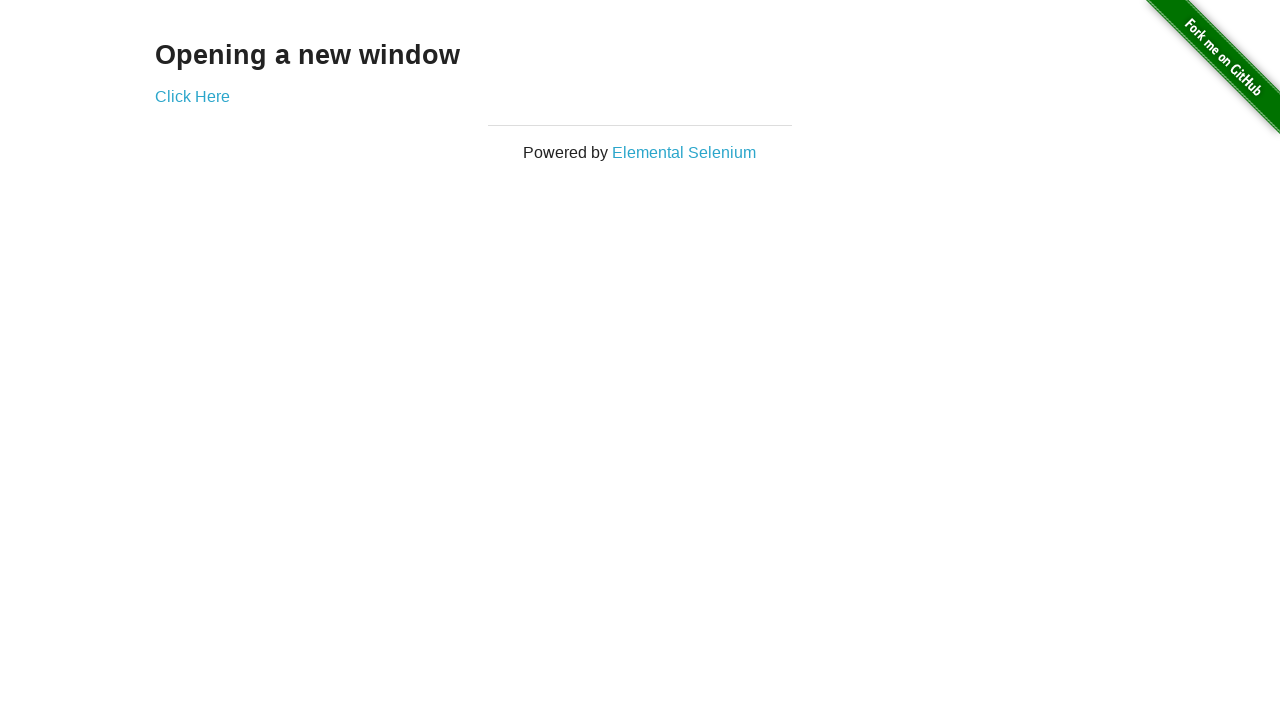

Clicked 'Click Here' link to open new window at (192, 96) on a:has-text('Click Here')
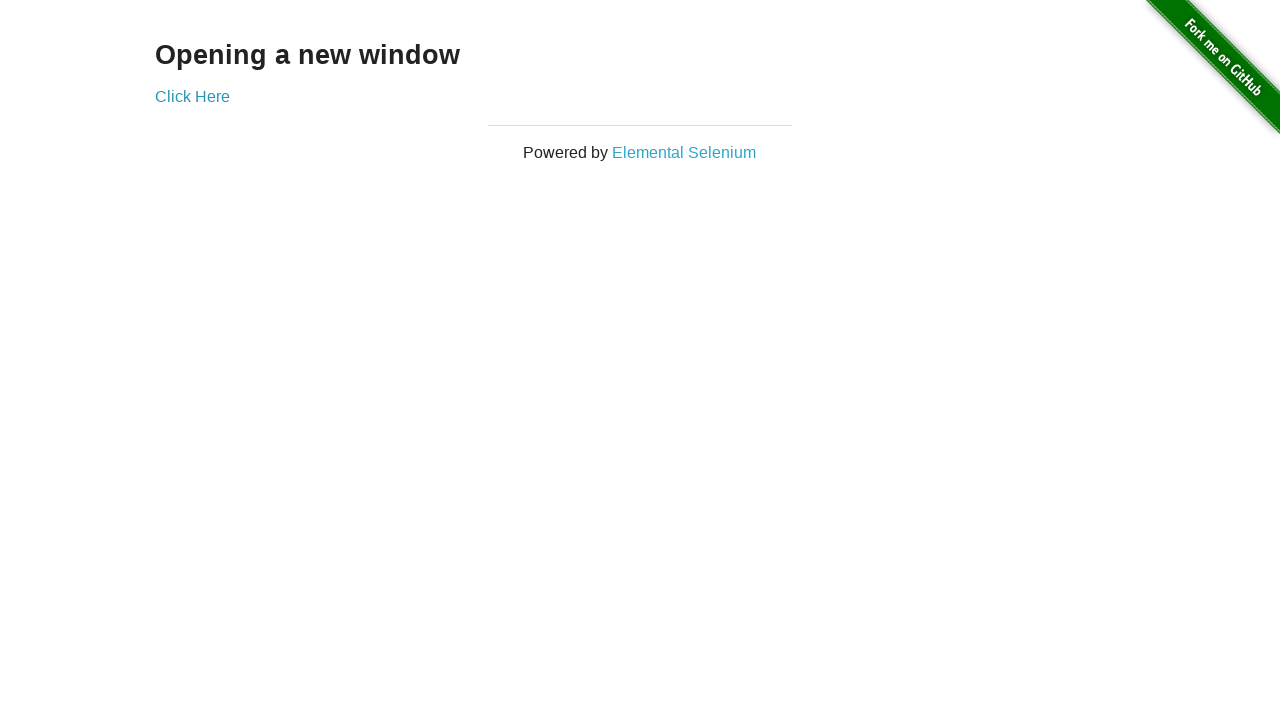

Switched to newly opened window/tab
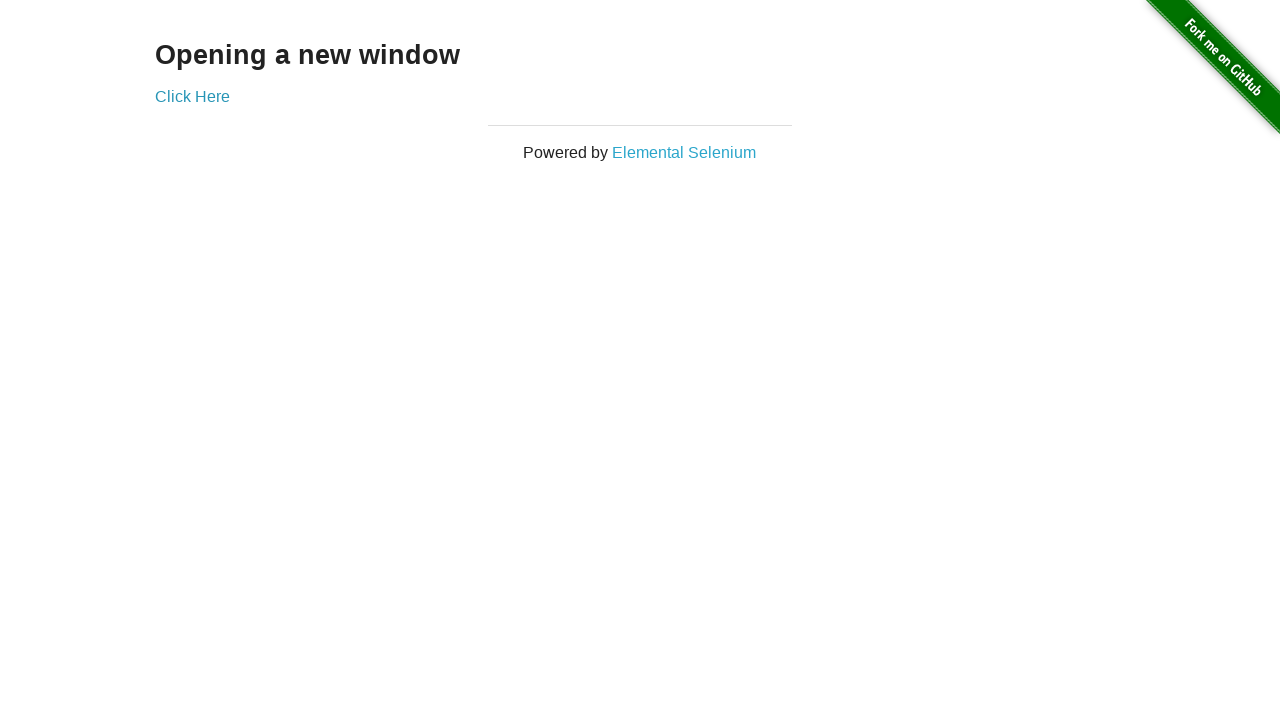

New window fully loaded
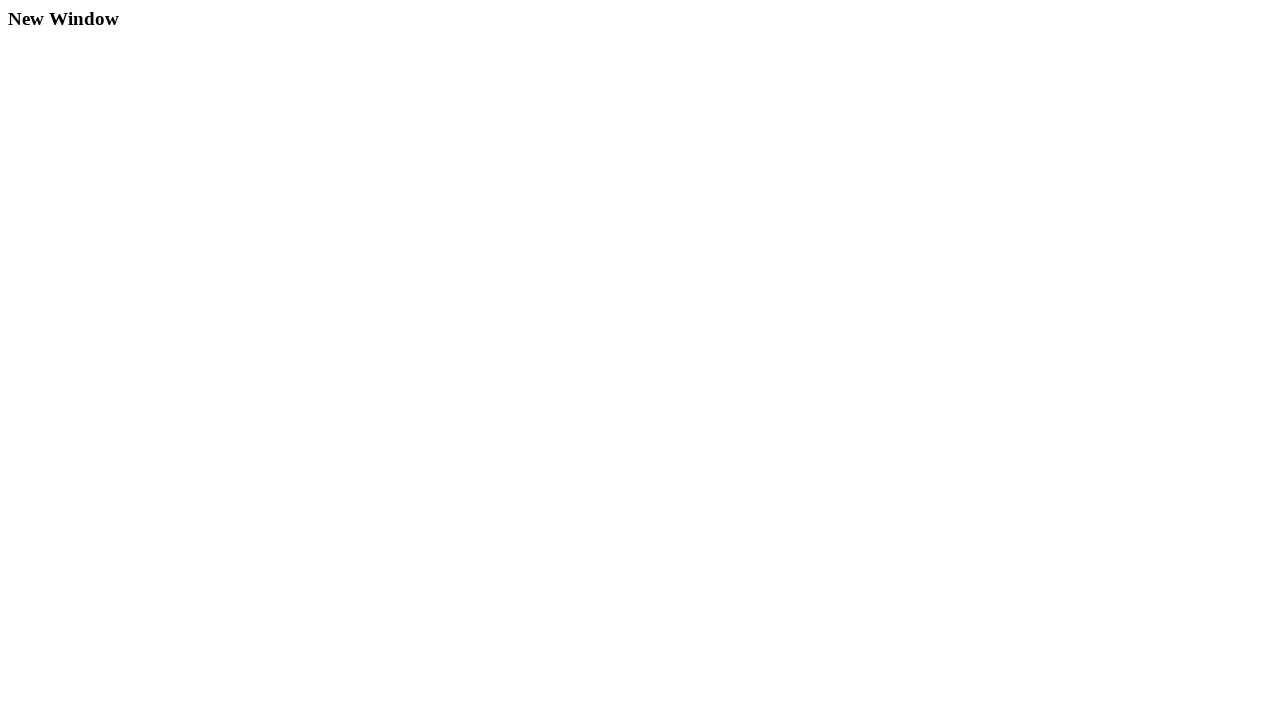

Verified 'New Window' text is present in new window
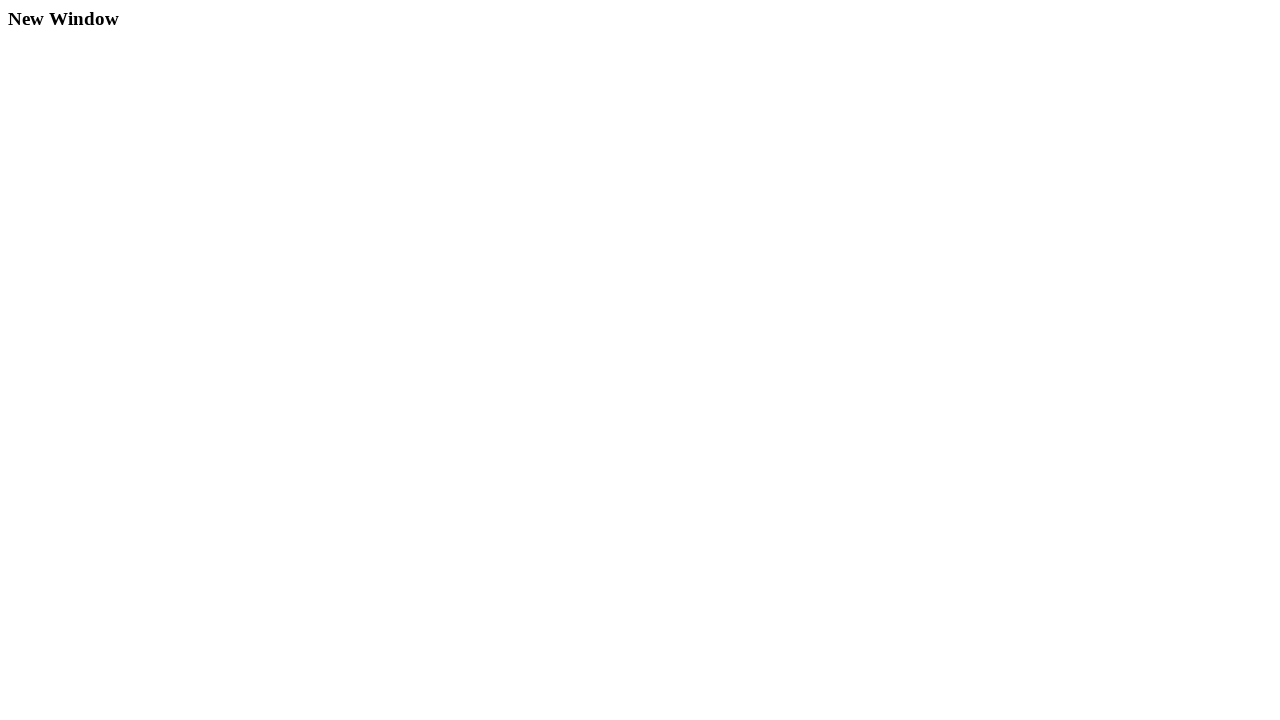

Closed the new window
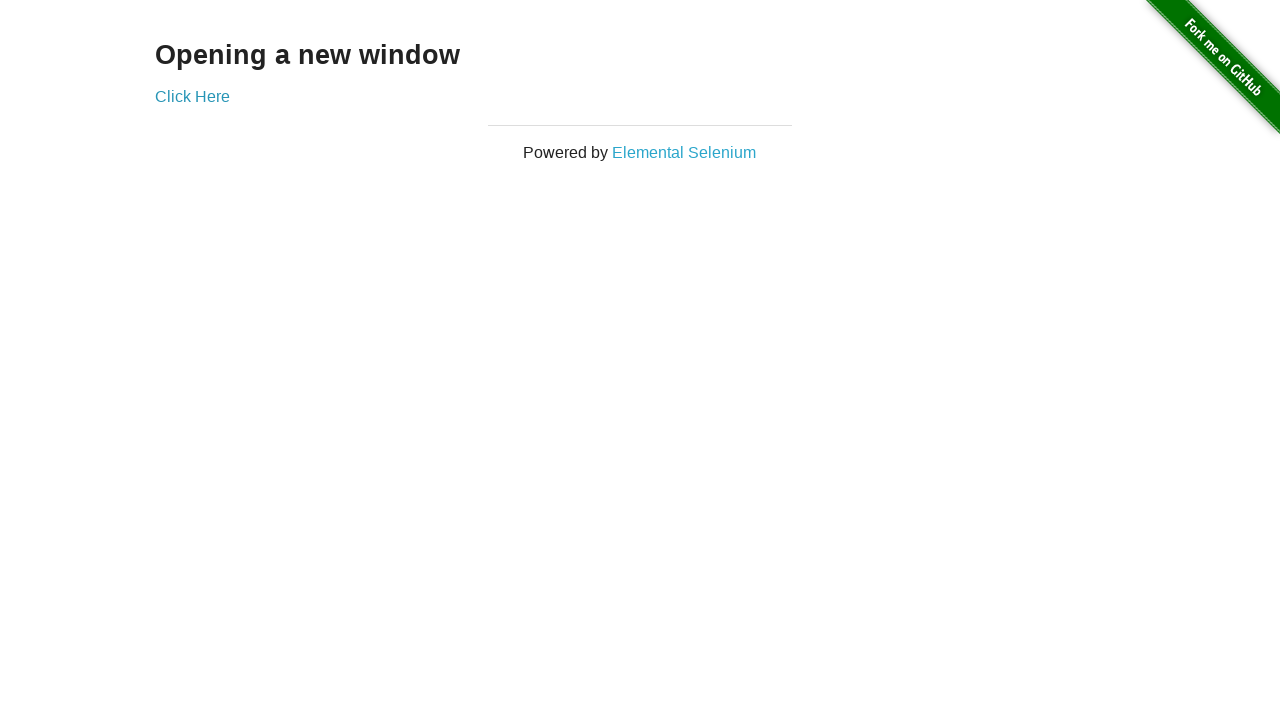

Original window is active and fully loaded
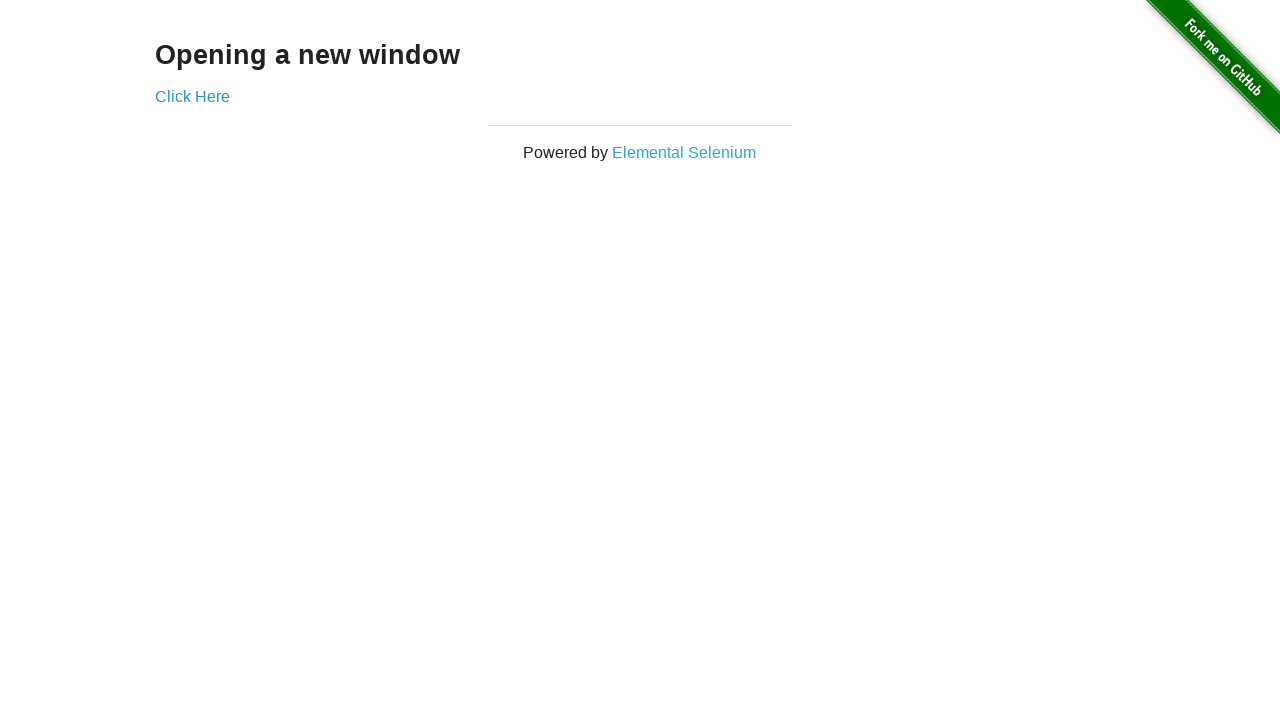

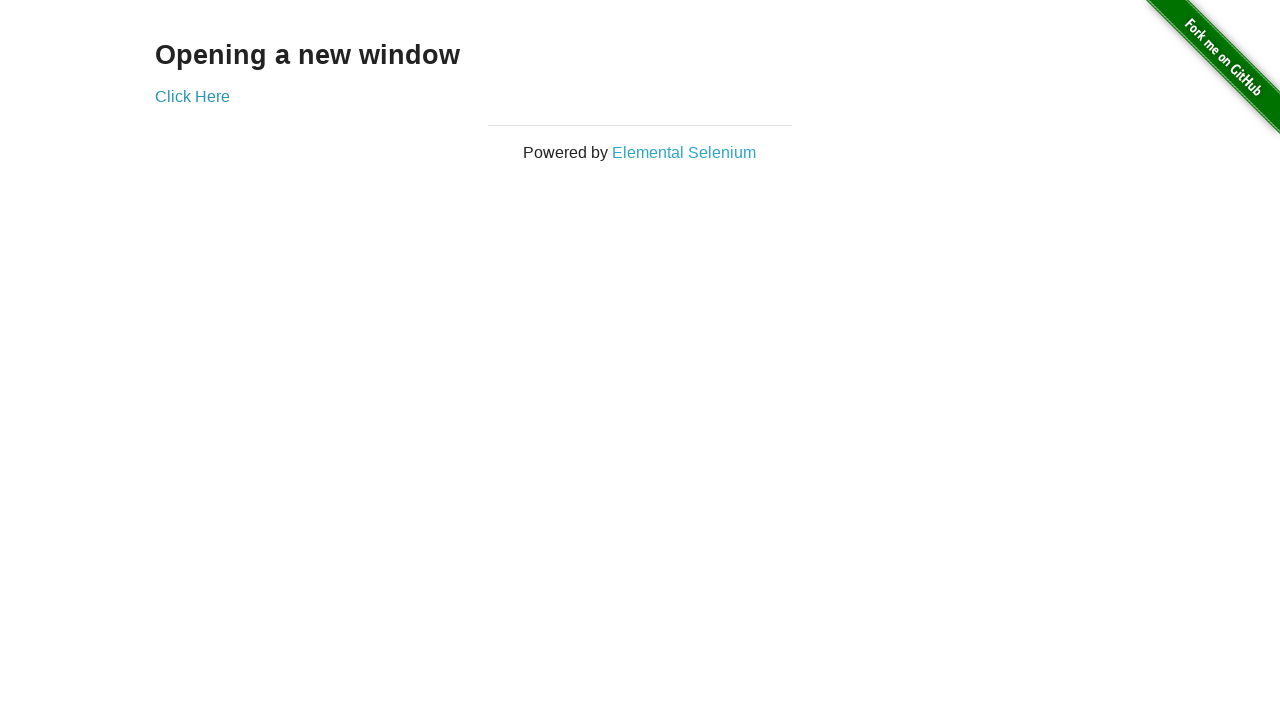